Tests drag and drop functionality by dragging element from column A to column B on the Heroku test application

Starting URL: https://the-internet.herokuapp.com/drag_and_drop

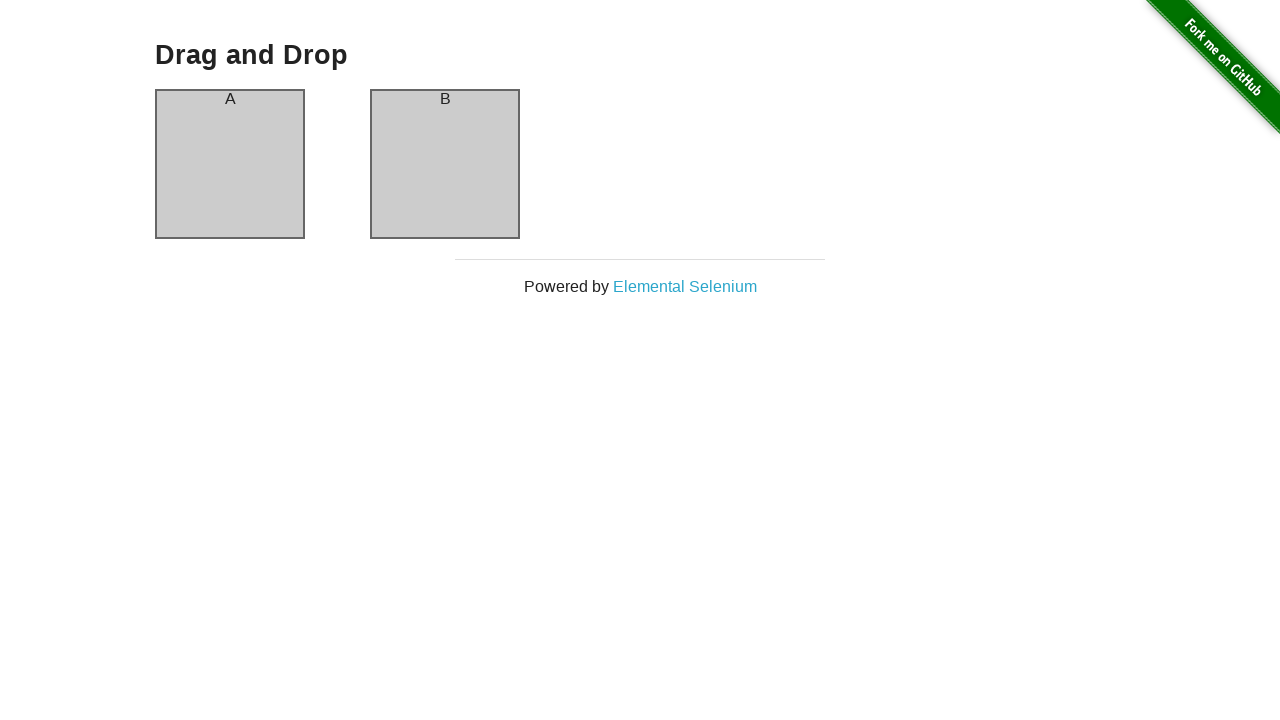

Dragged element from column A to column B at (445, 164)
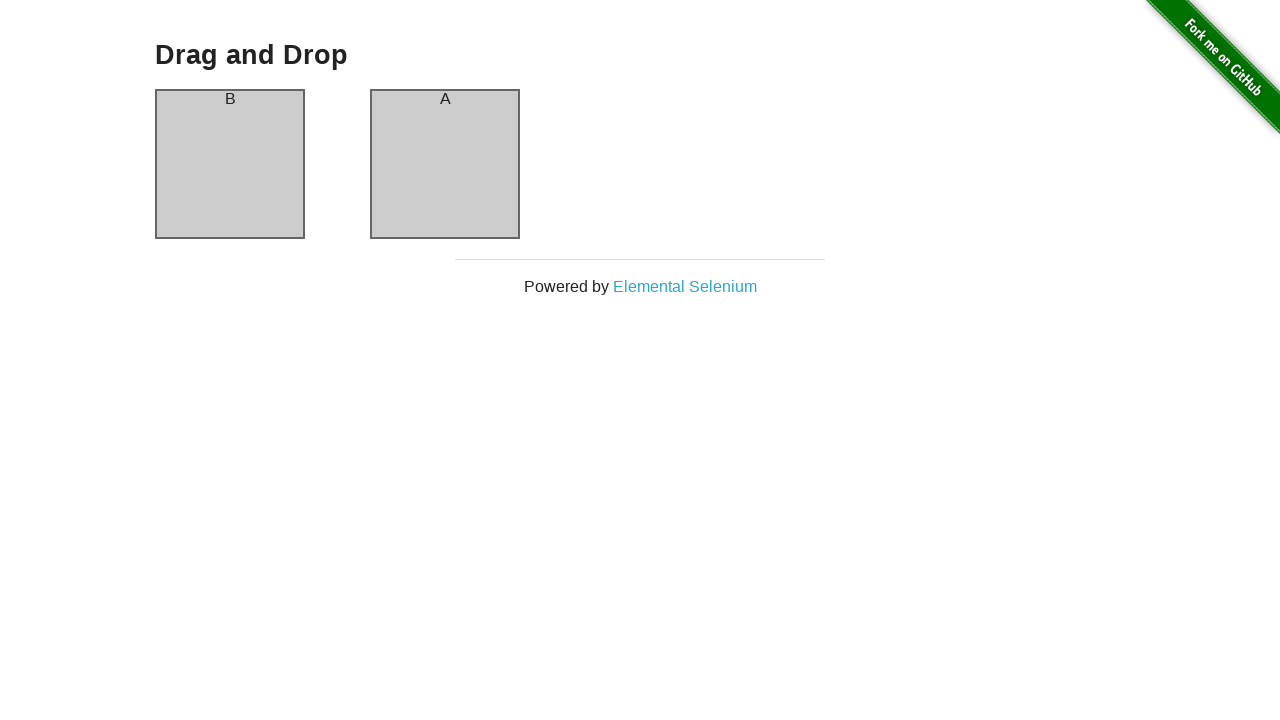

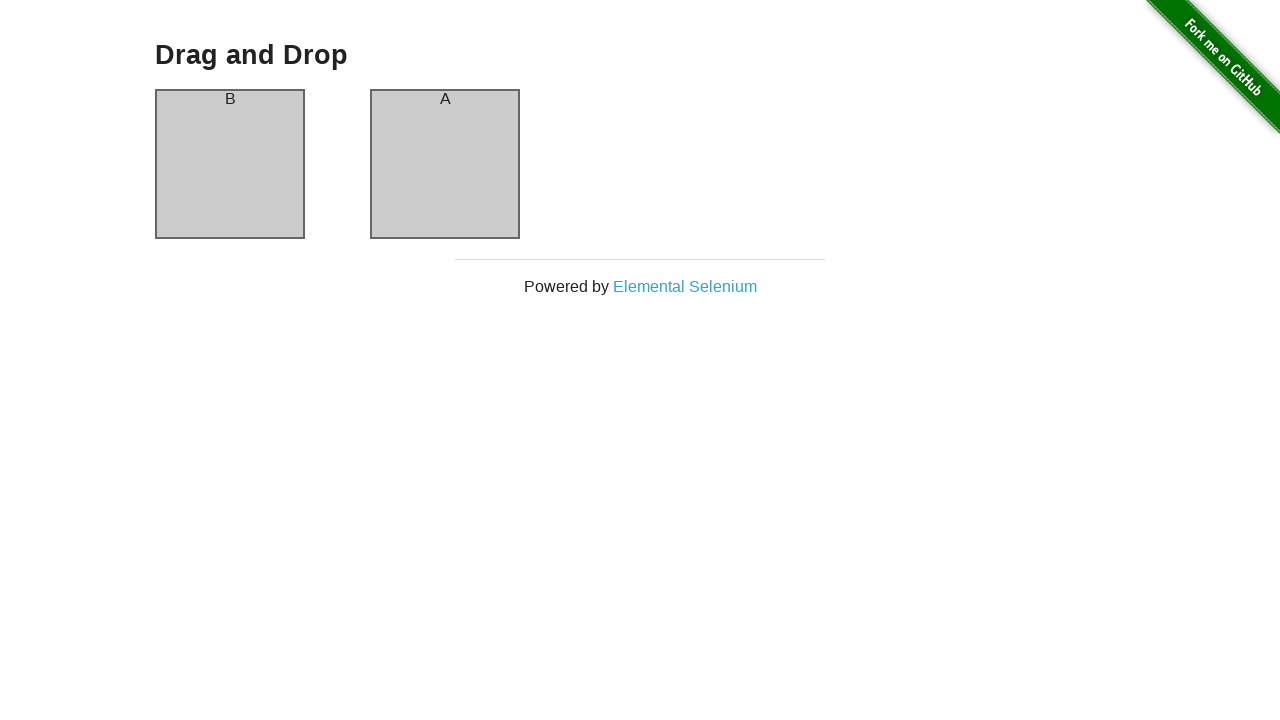